Tests that entering a valid number (81) between 50-100 with a perfect square root displays an alert with the correct calculation

Starting URL: https://kristinek.github.io/site/tasks/enter_a_number

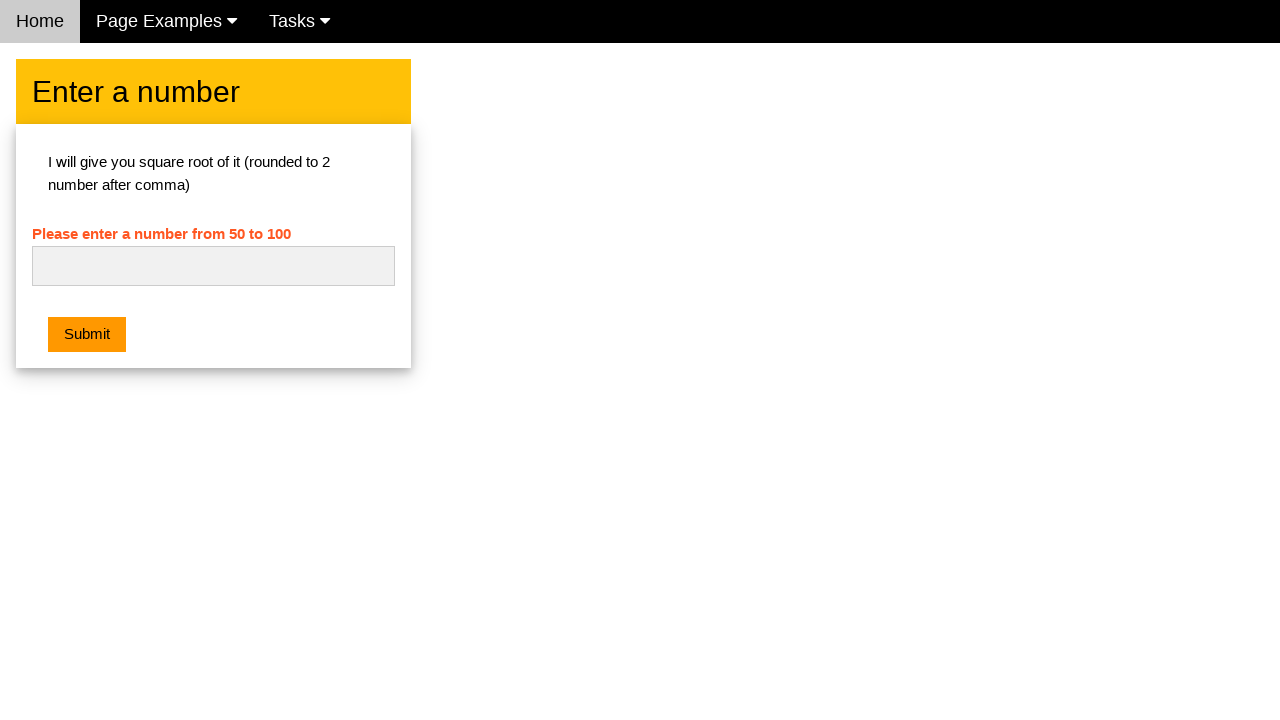

Entered number 81 (perfect square) in the input field on #numb
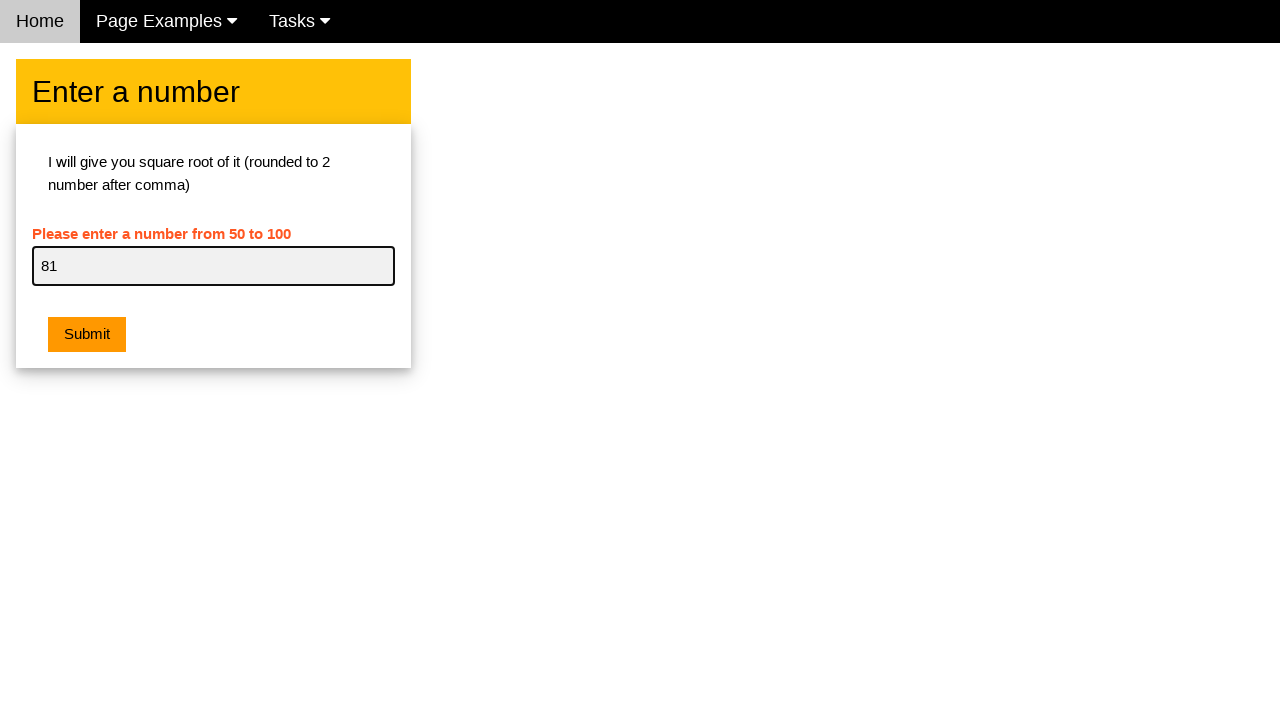

Clicked submit button to calculate square root at (87, 335) on .w3-orange
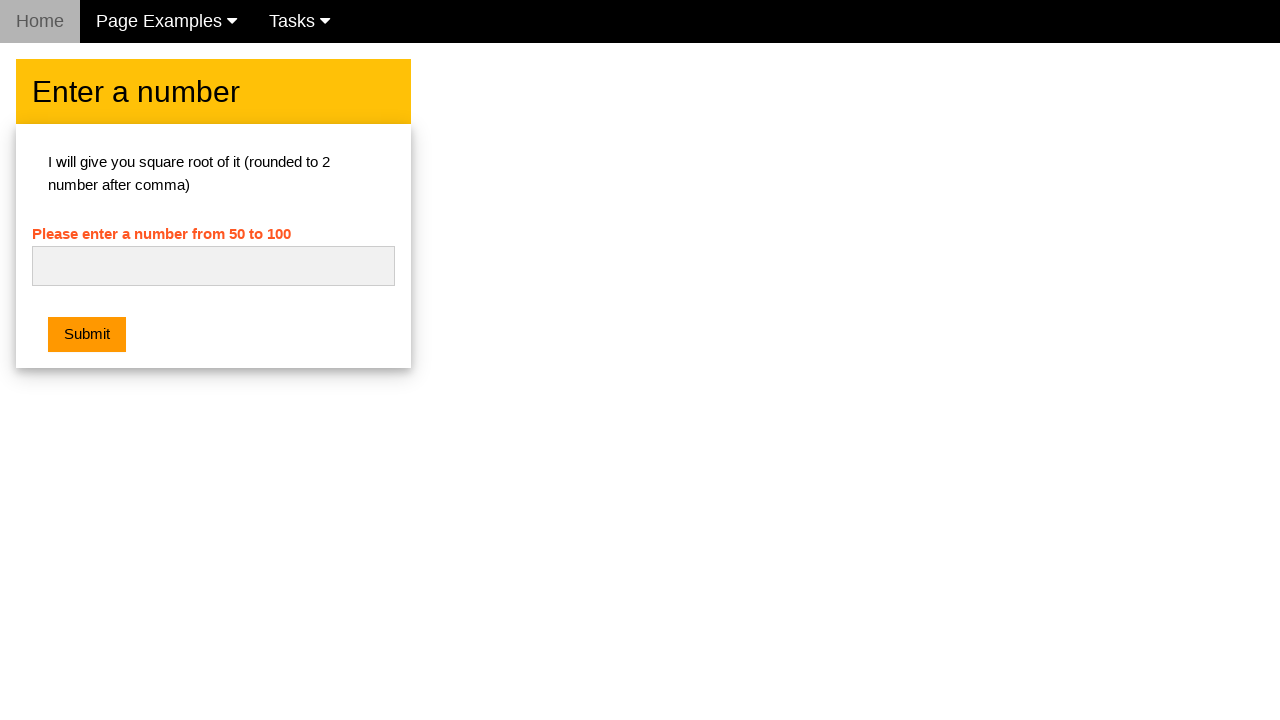

Set up dialog handler to accept alert
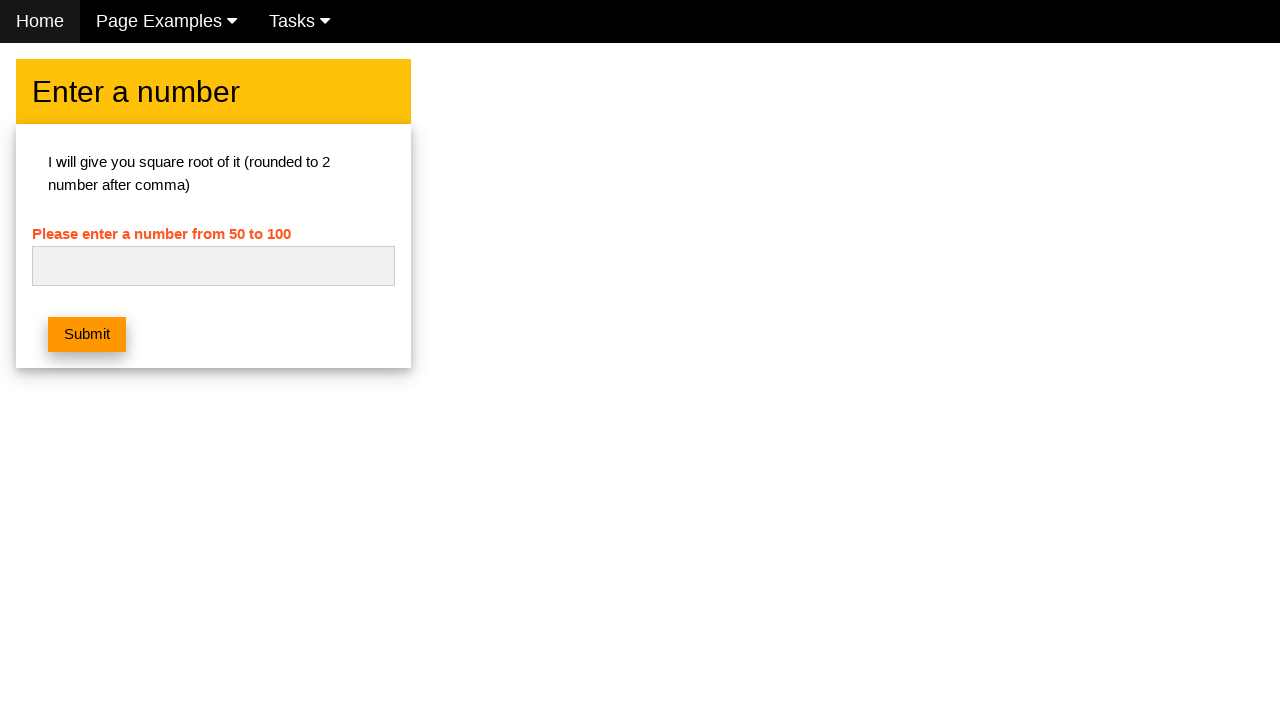

Waited 500ms for alert dialog to appear and be processed
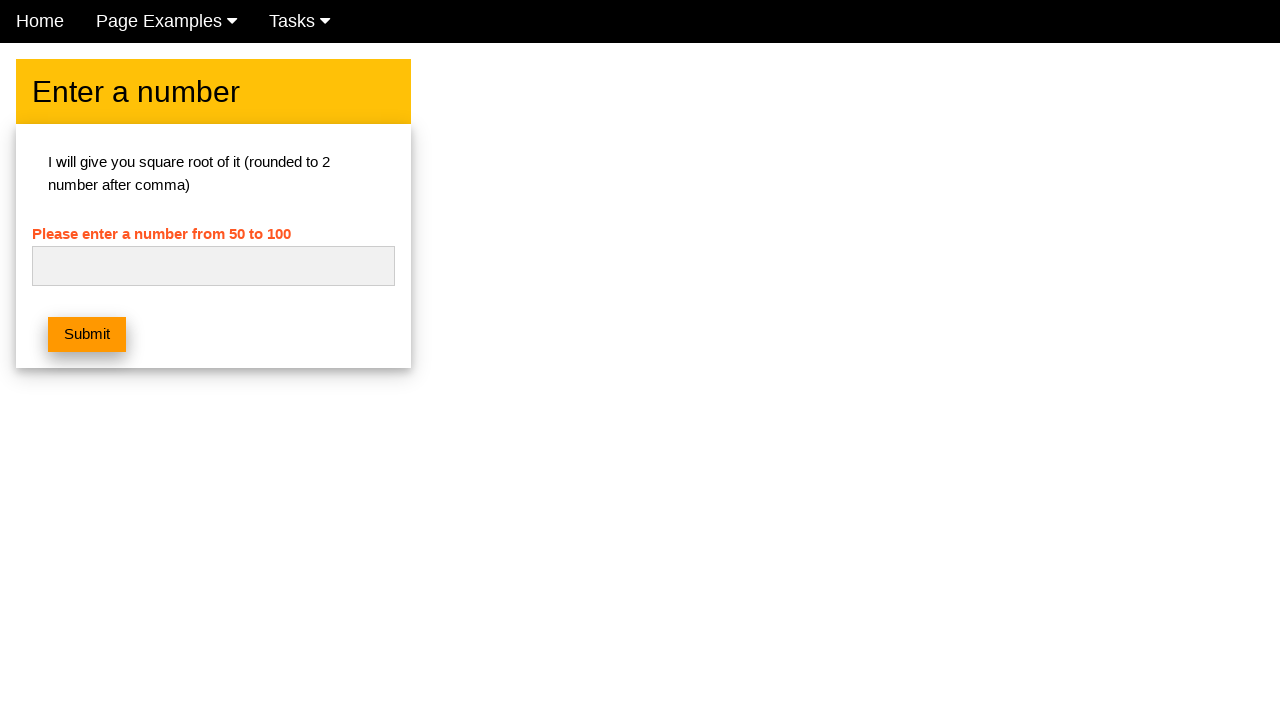

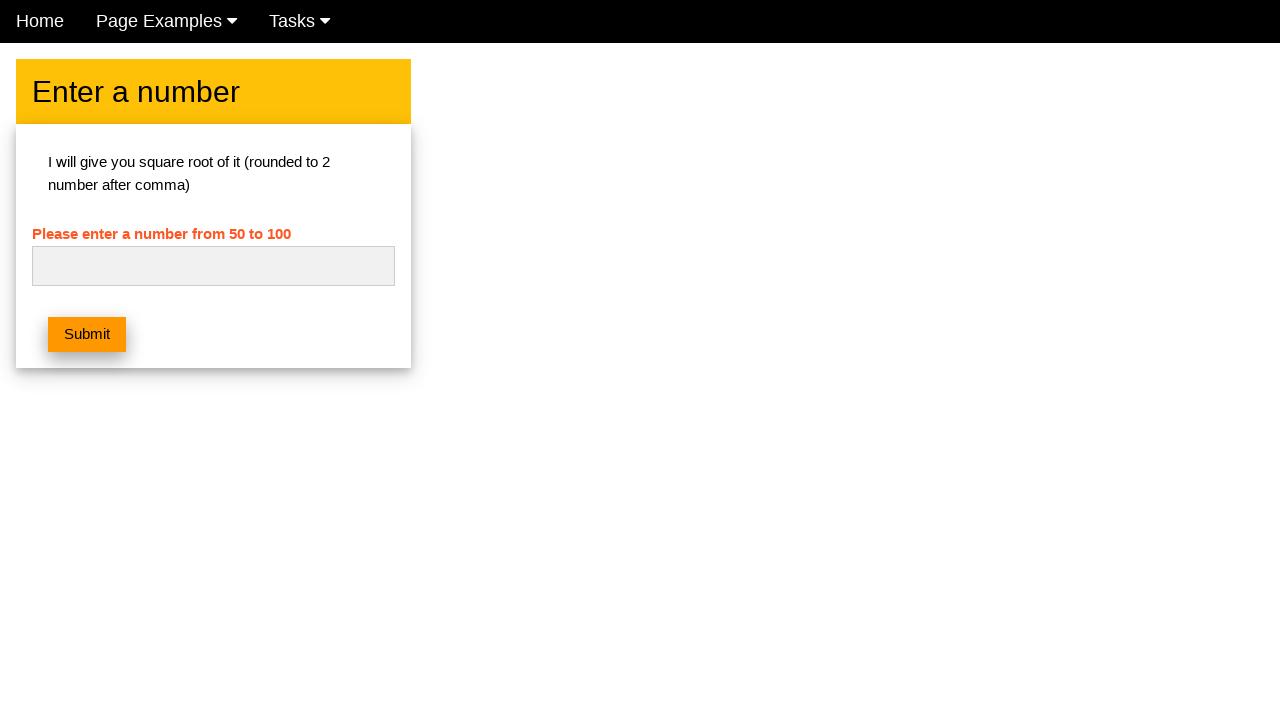